Tests different click actions including single click, double click, and right click on buttons

Starting URL: http://sahitest.com/demo/clicks.htm

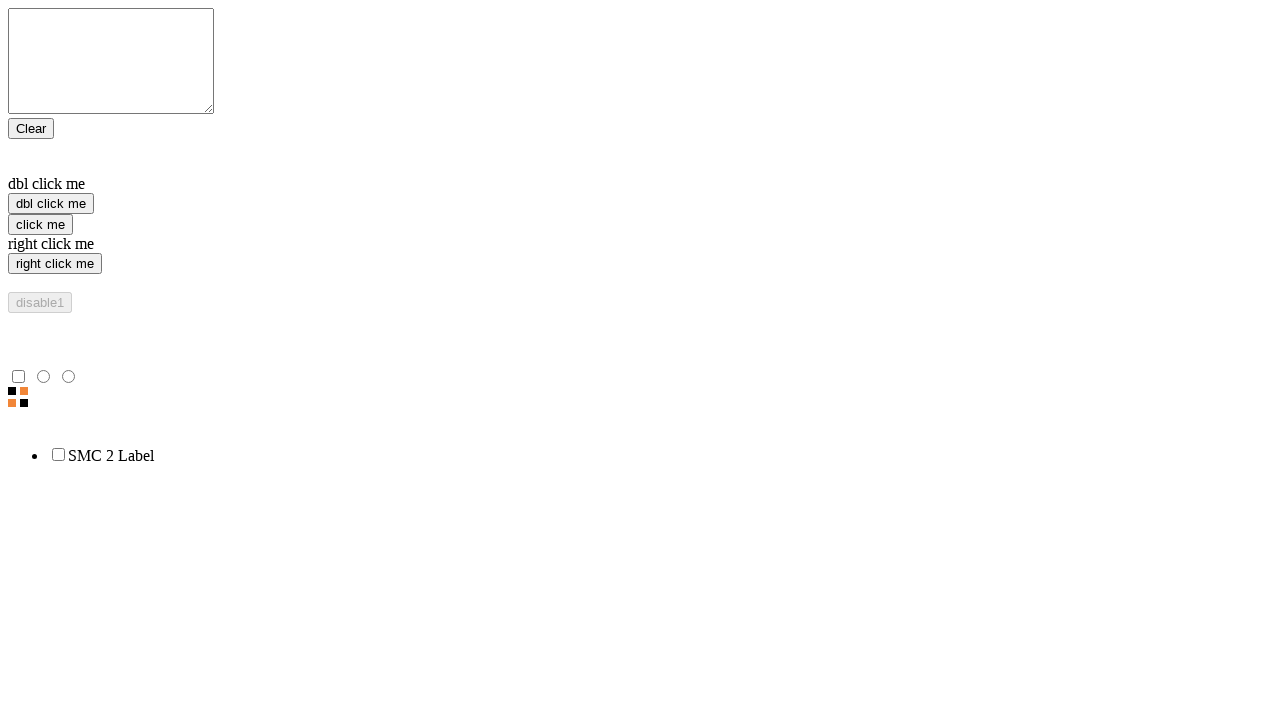

Navigated to clicks demo page
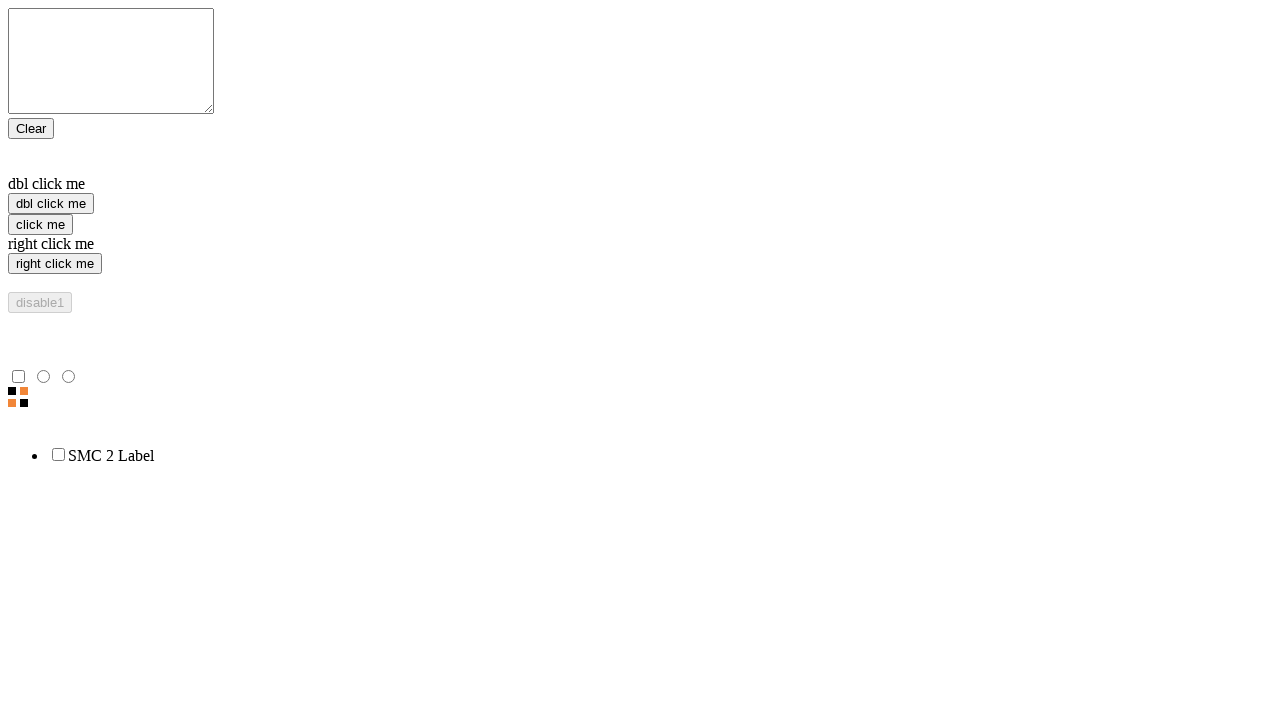

Located single click button
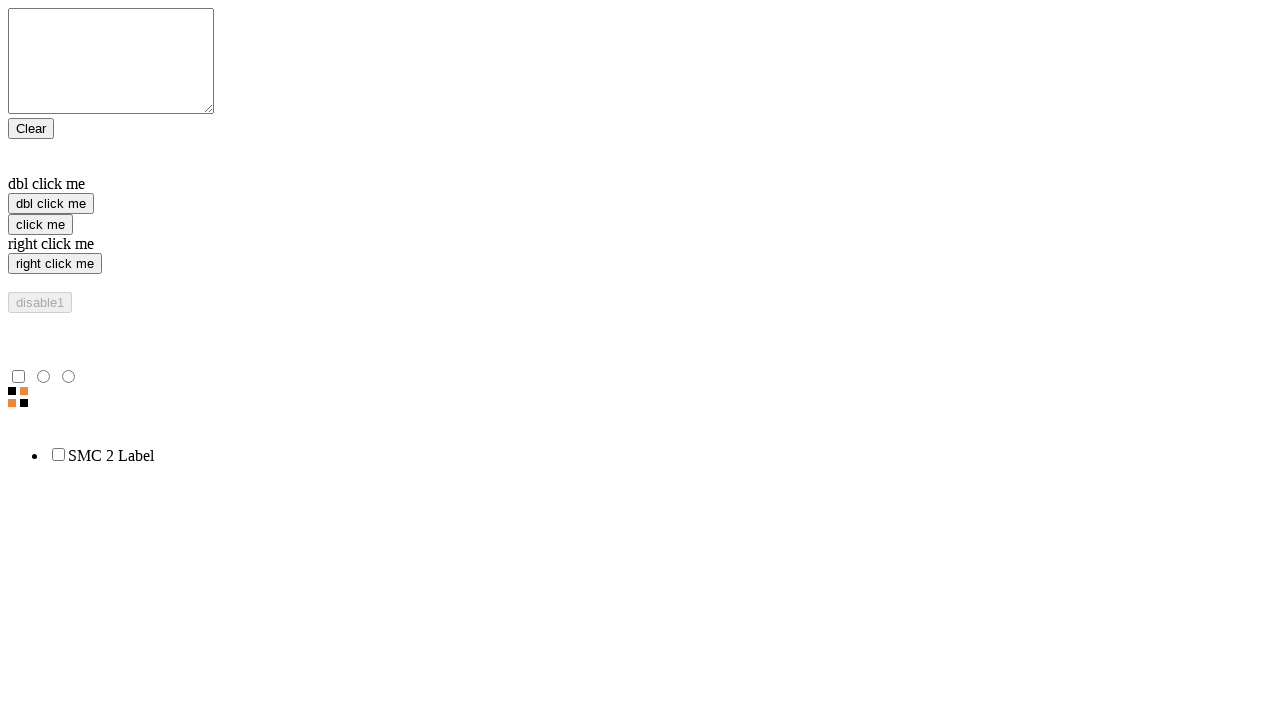

Located double click button
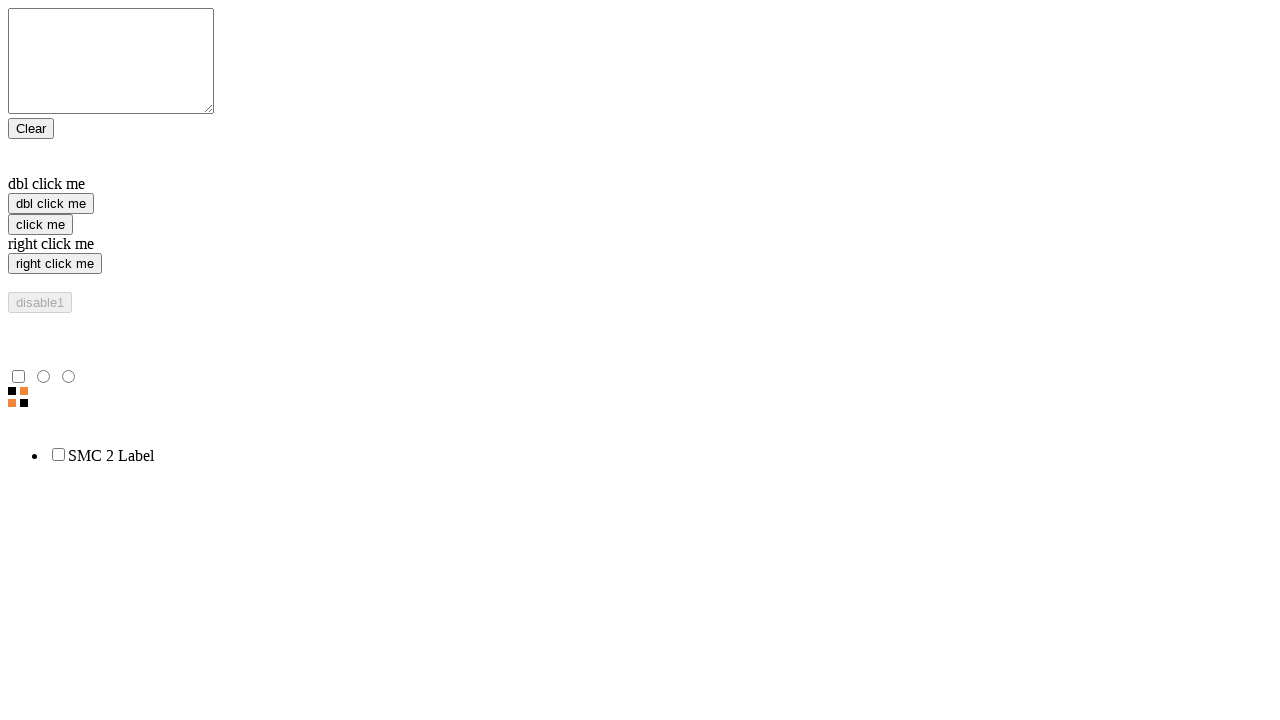

Located right click button
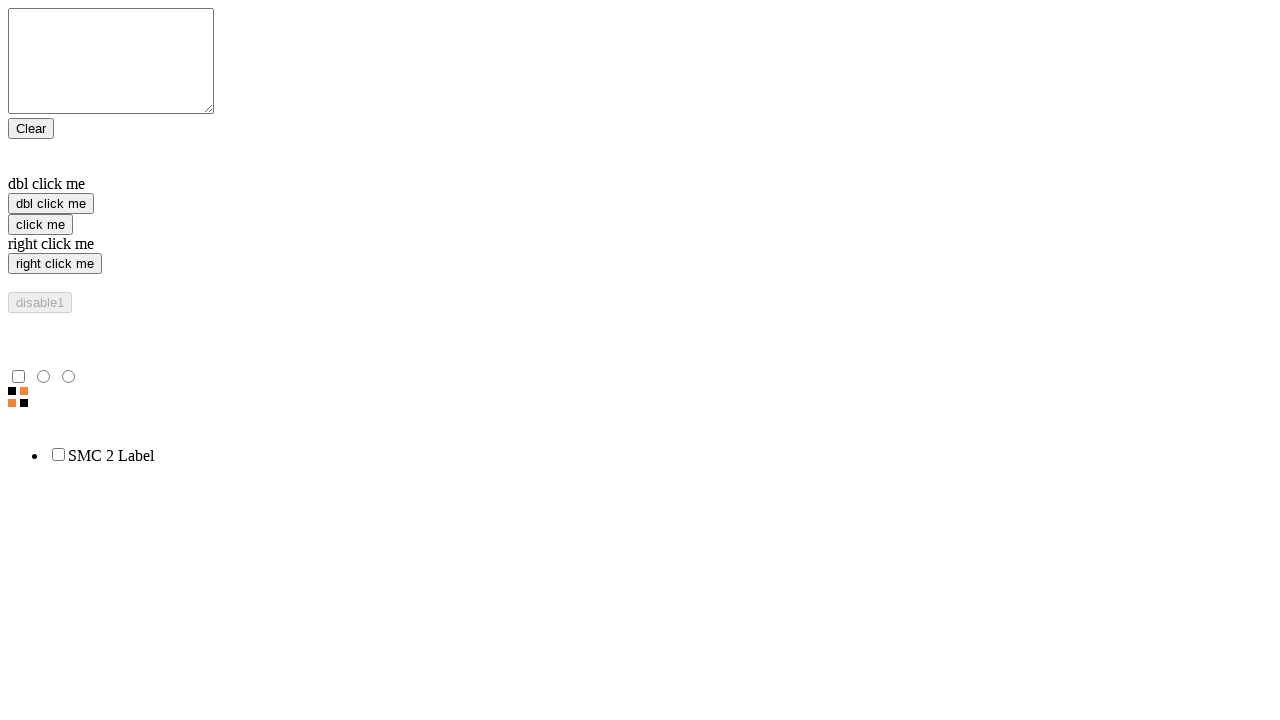

Performed single click on 'click me' button at (40, 224) on xpath=//input[@value='click me']
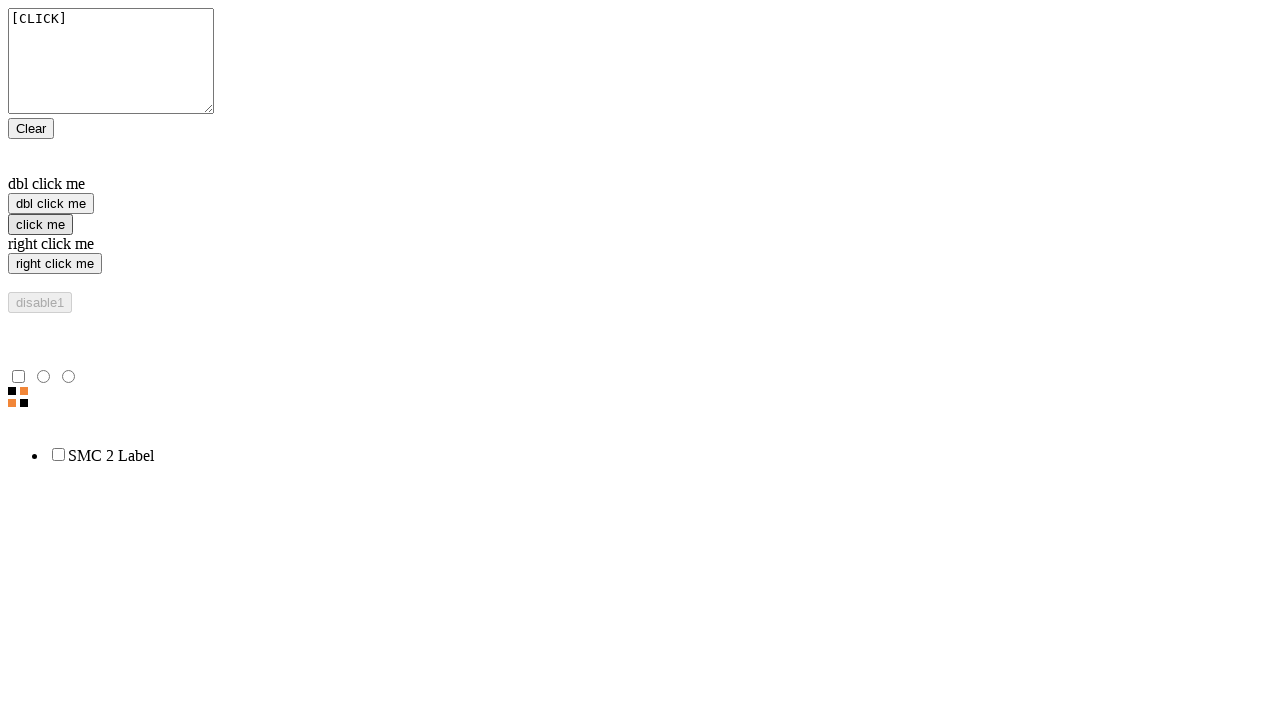

Performed double click on 'dbl click me' button at (51, 204) on xpath=//input[@value='dbl click me']
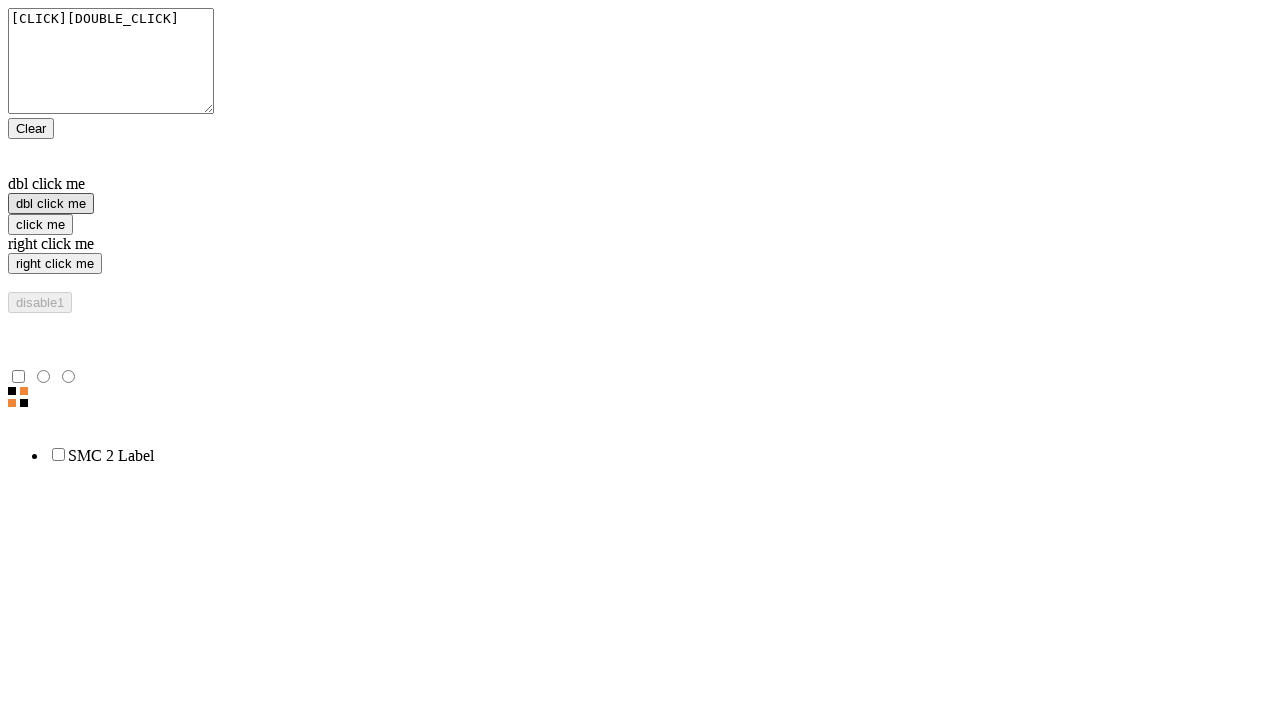

Performed right click on 'right click me' button at (55, 264) on xpath=//input[@value='right click me']
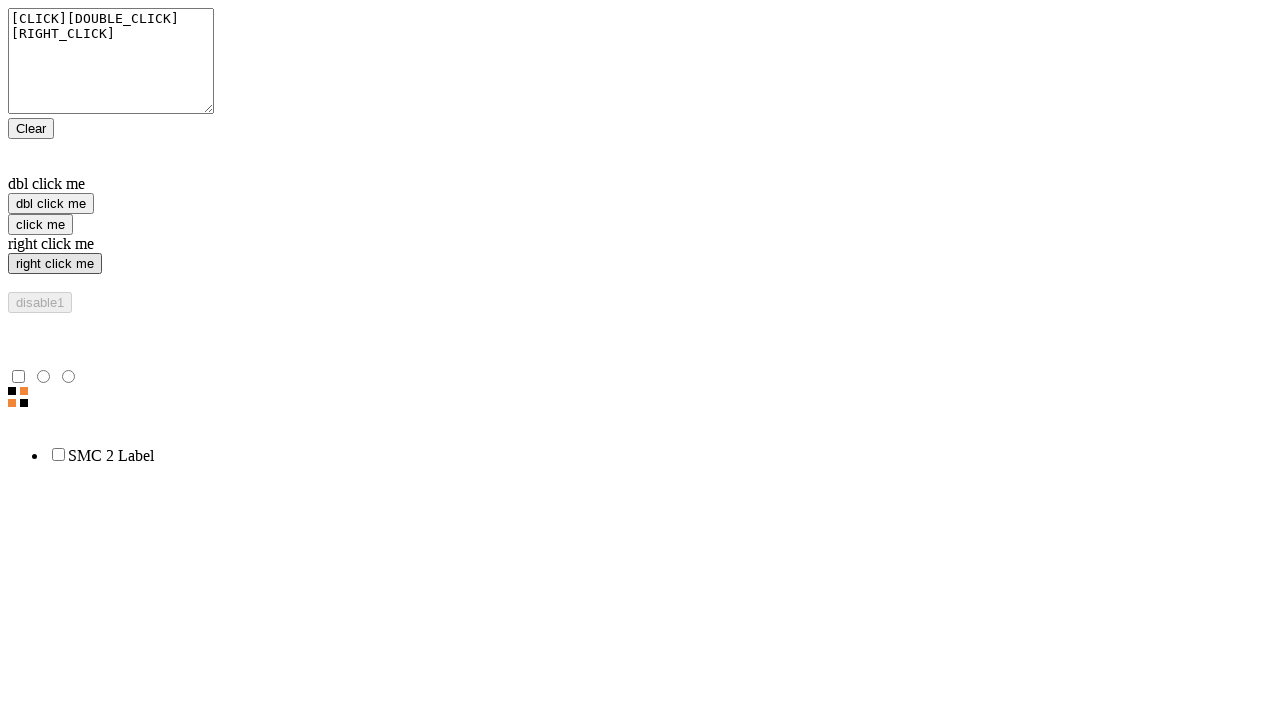

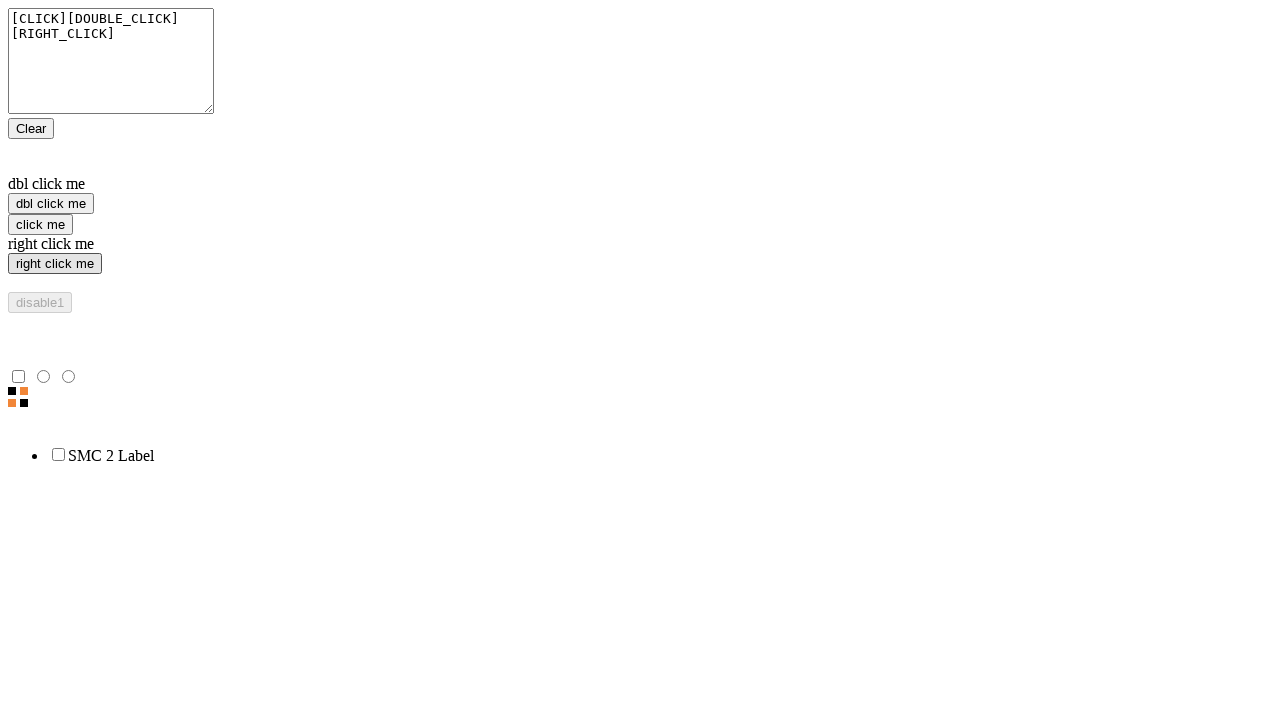